Tests sorting the Due column in ascending order by clicking the column header and verifying the values are sorted correctly using CSS pseudo-class selectors.

Starting URL: http://the-internet.herokuapp.com/tables

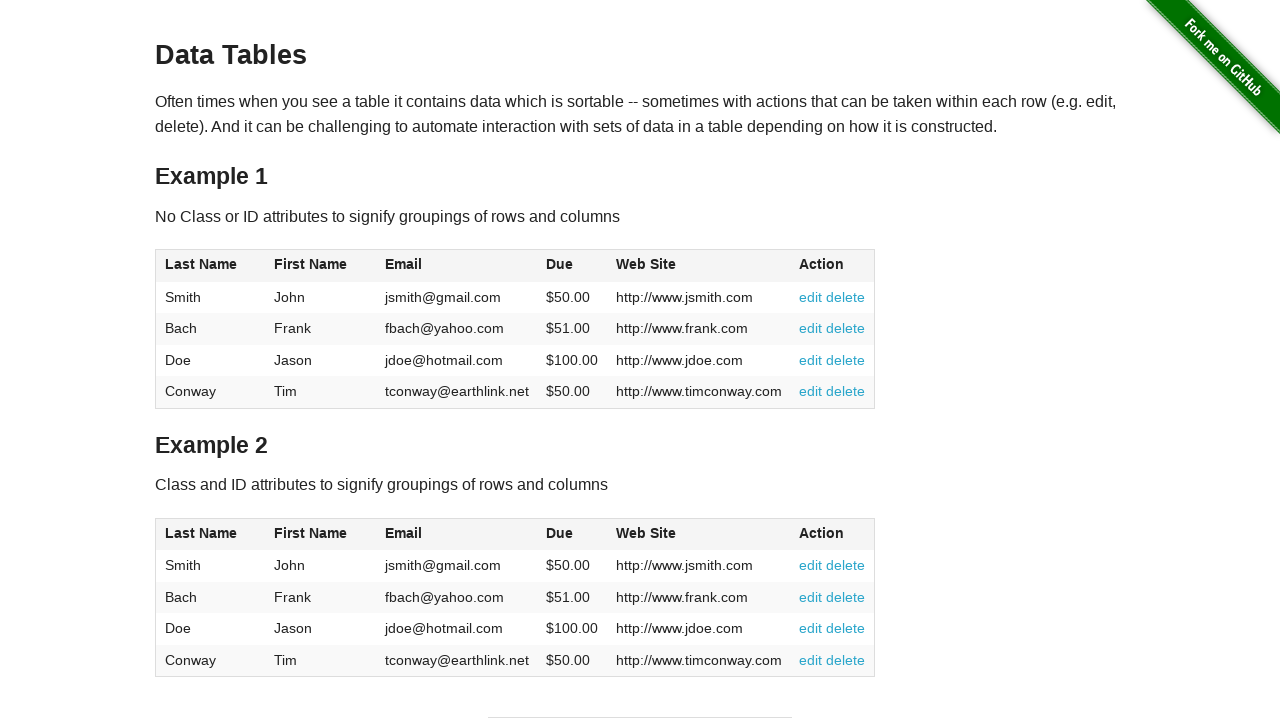

Clicked the Due column header (4th column) to sort in ascending order at (572, 266) on #table1 thead tr th:nth-child(4)
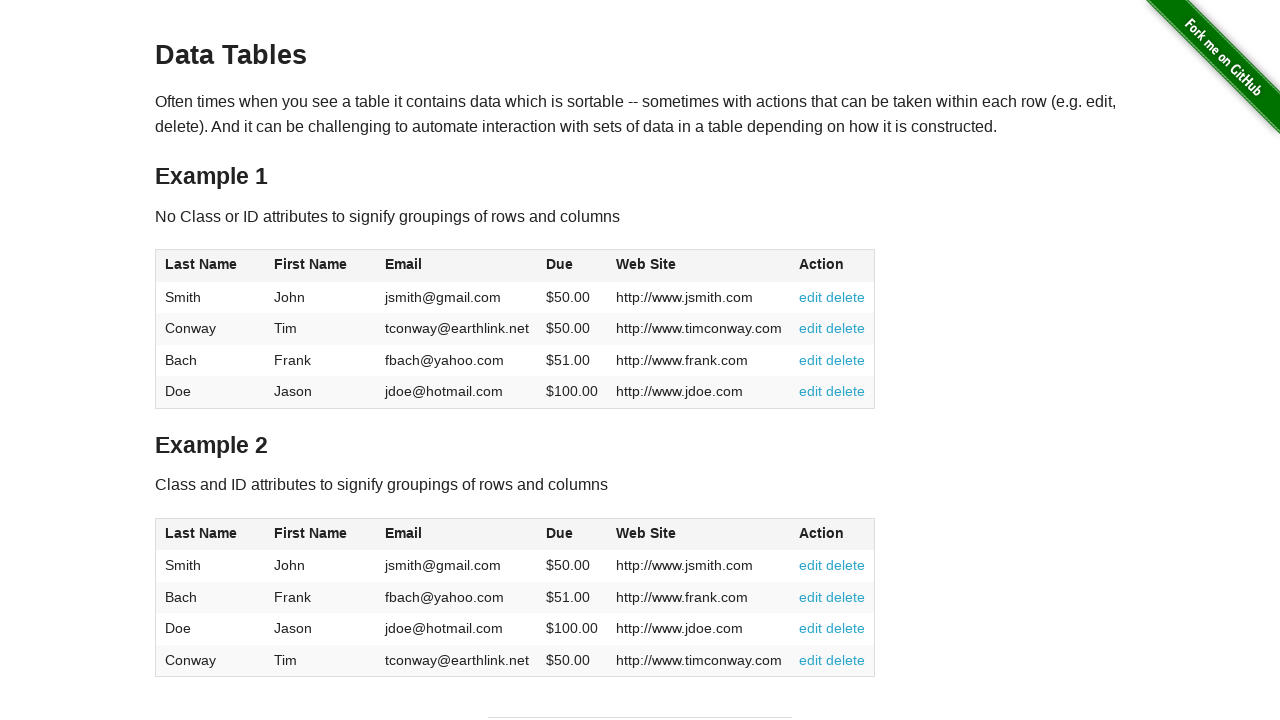

Waited for Due column data to be available and verified sorting
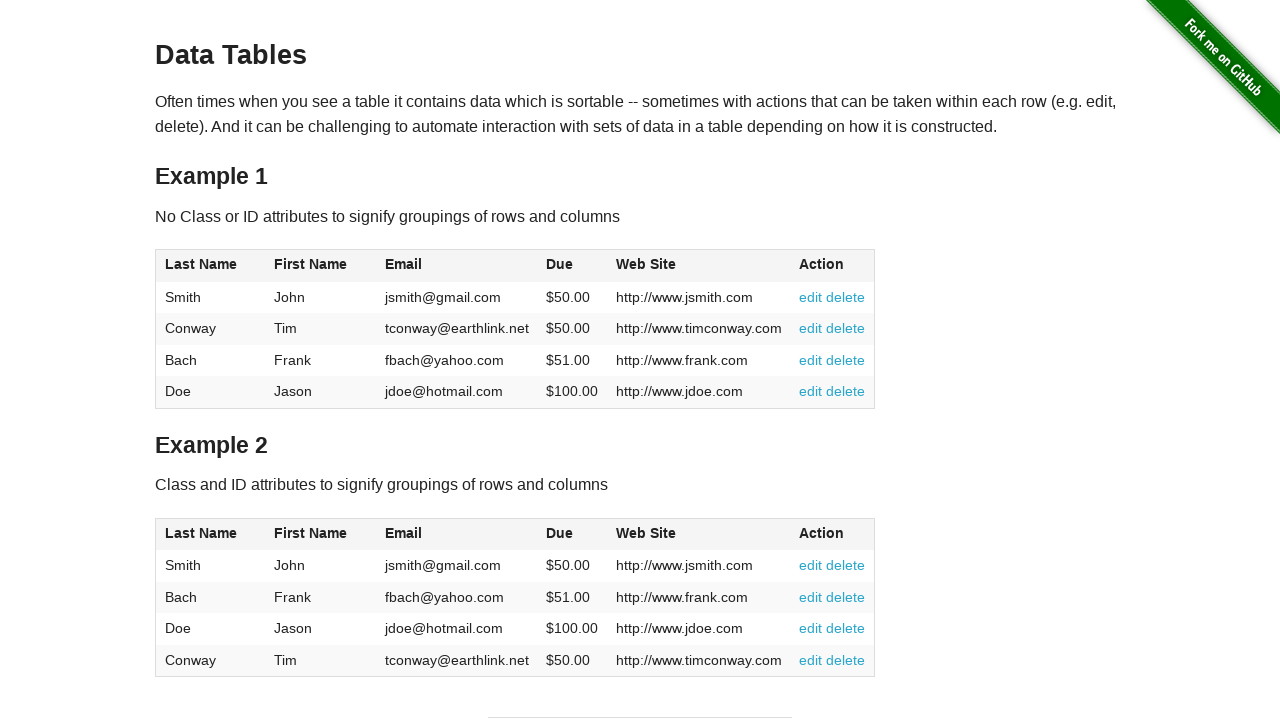

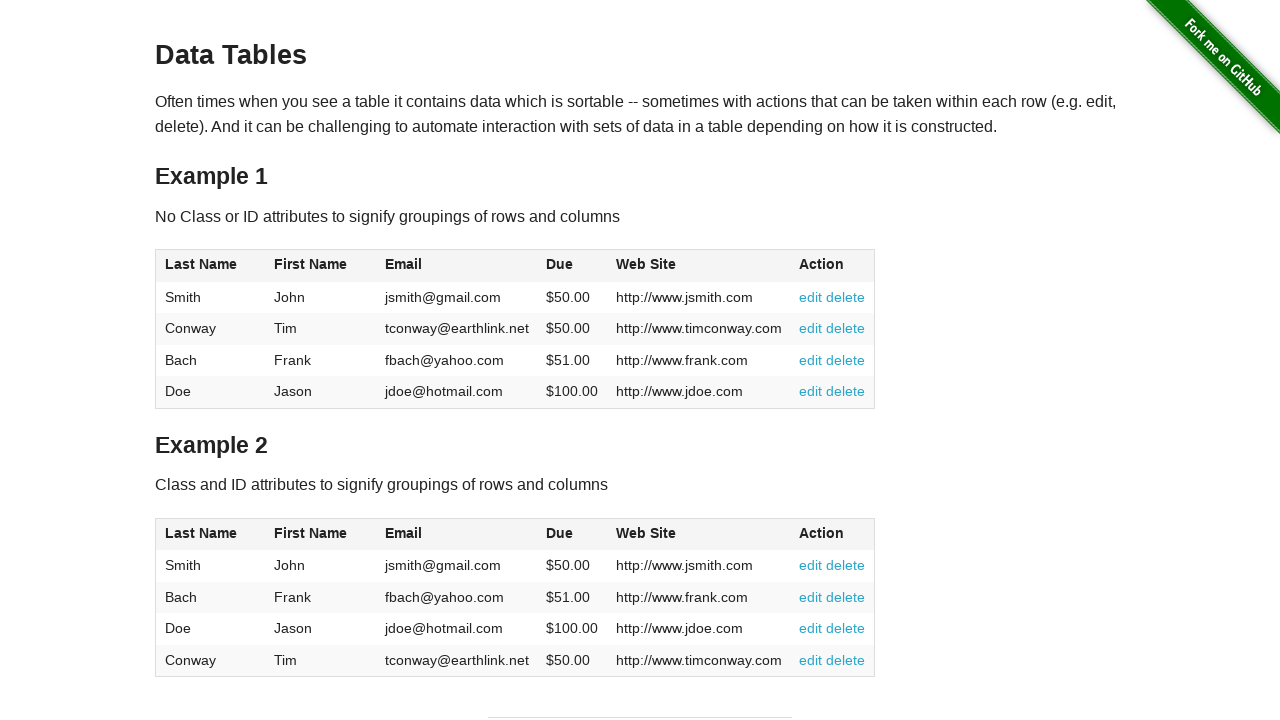